Tests browsing content on Selenium HQ website by navigating to the site and clicking on the download tab to verify the download version section is displayed

Starting URL: https://www.seleniumhq.org

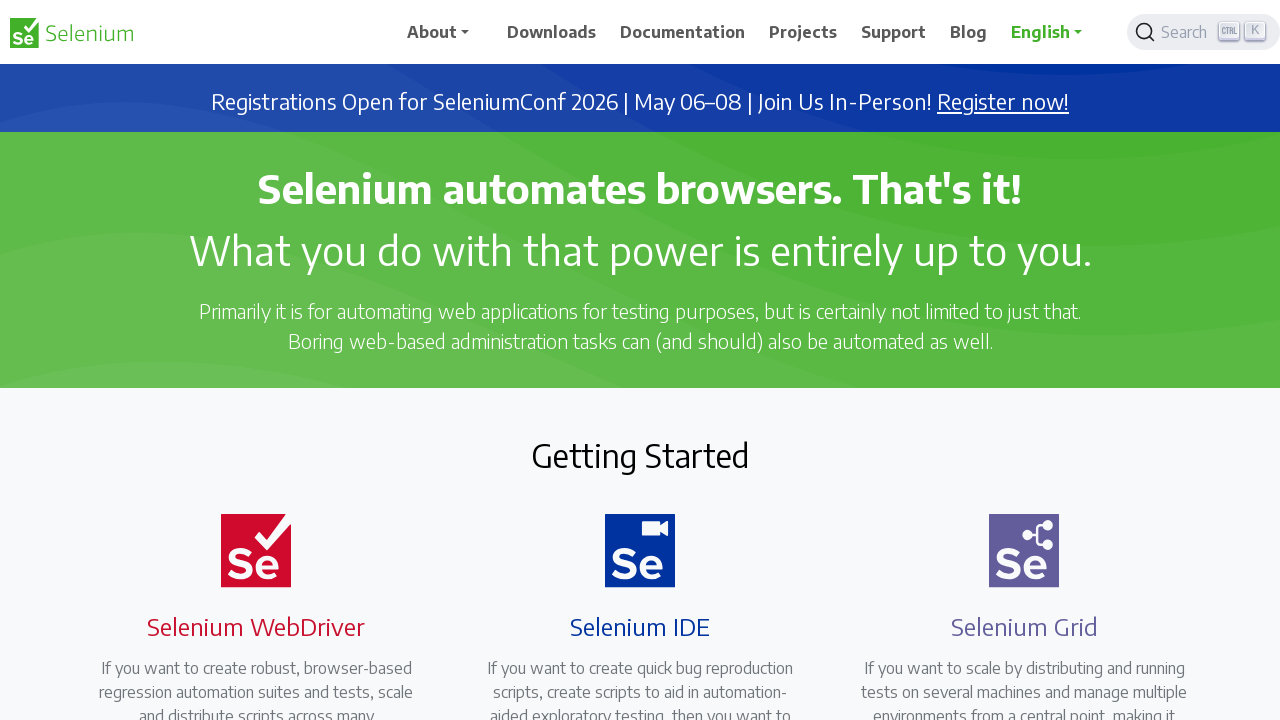

Navigated to Selenium HQ website
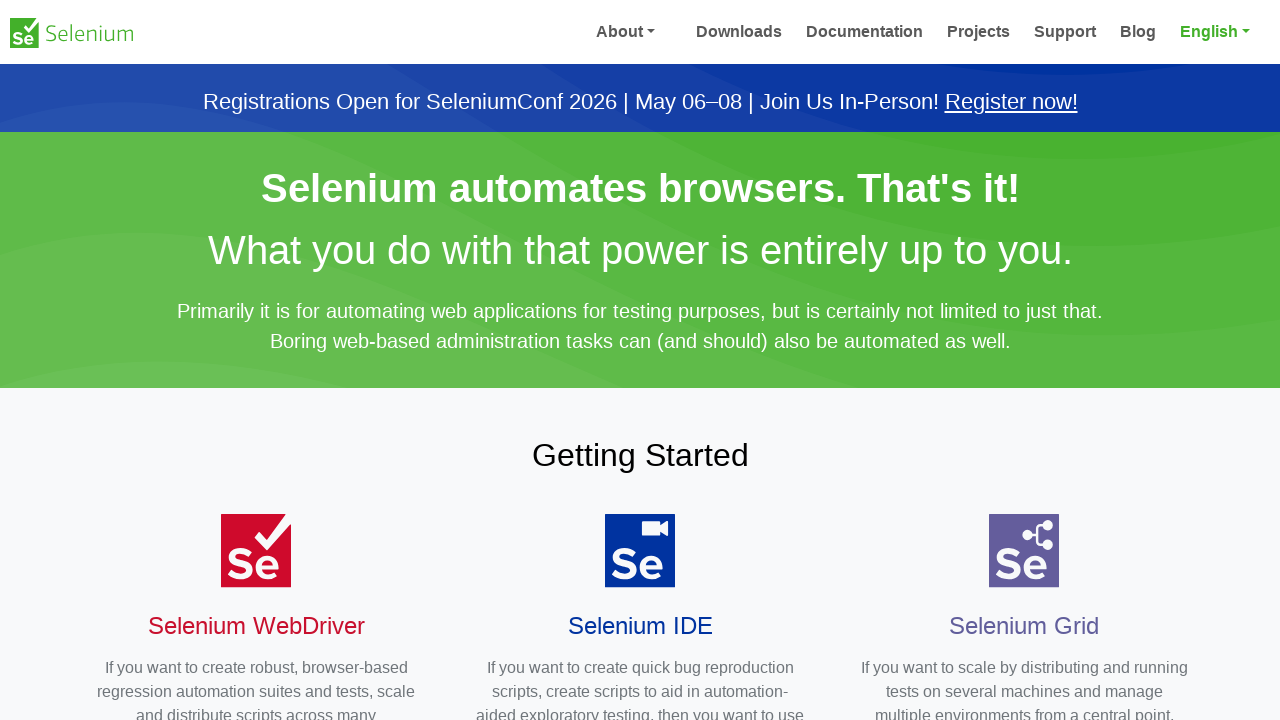

Clicked on Download tab at (552, 32) on text=Download
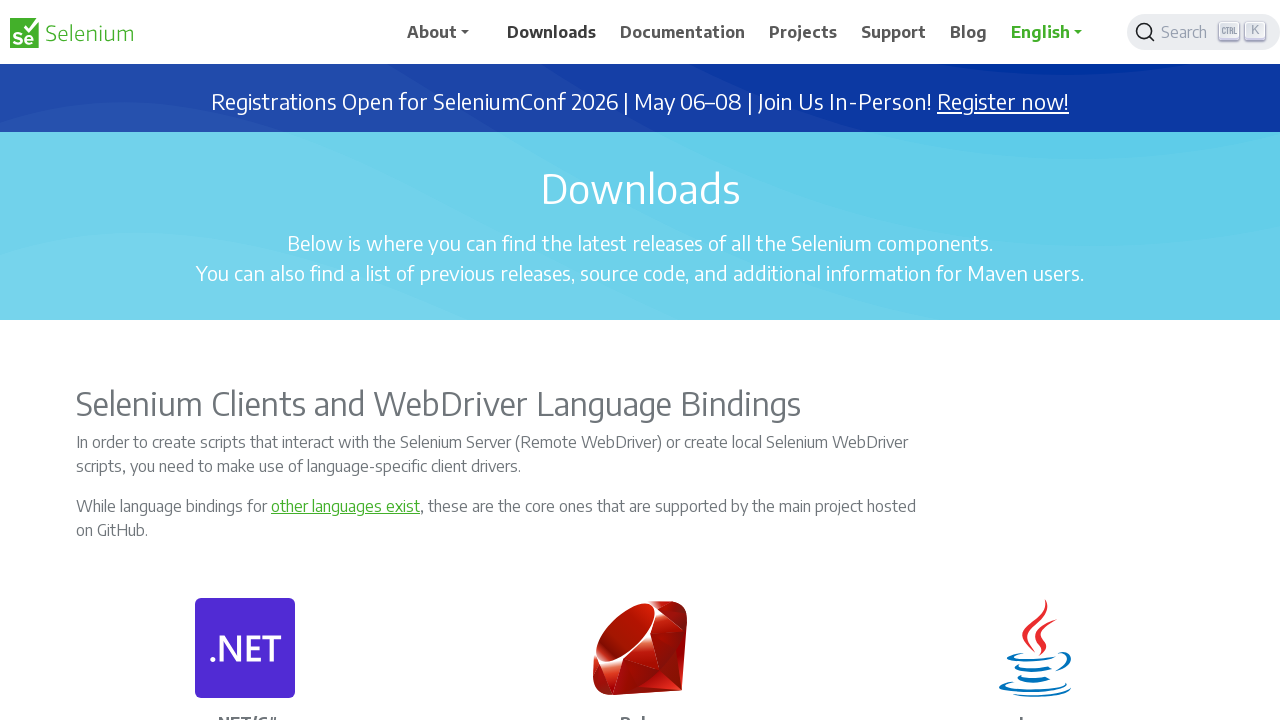

Verified download version section is displayed
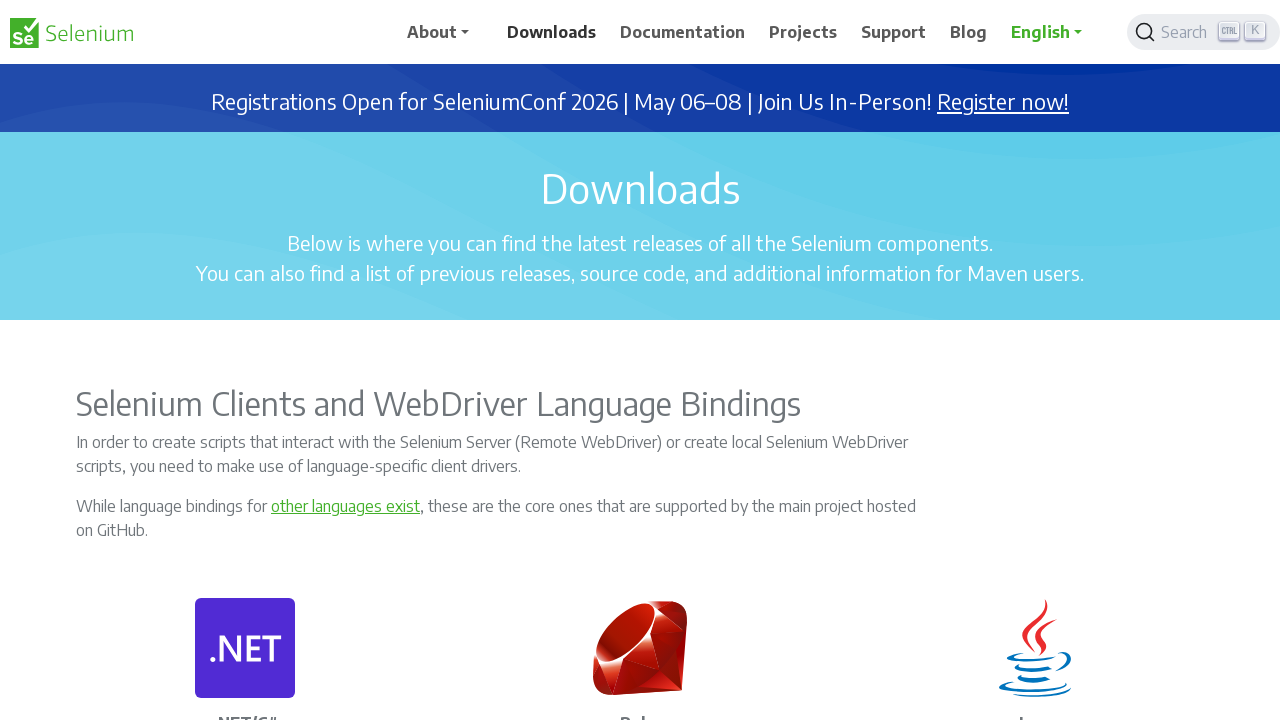

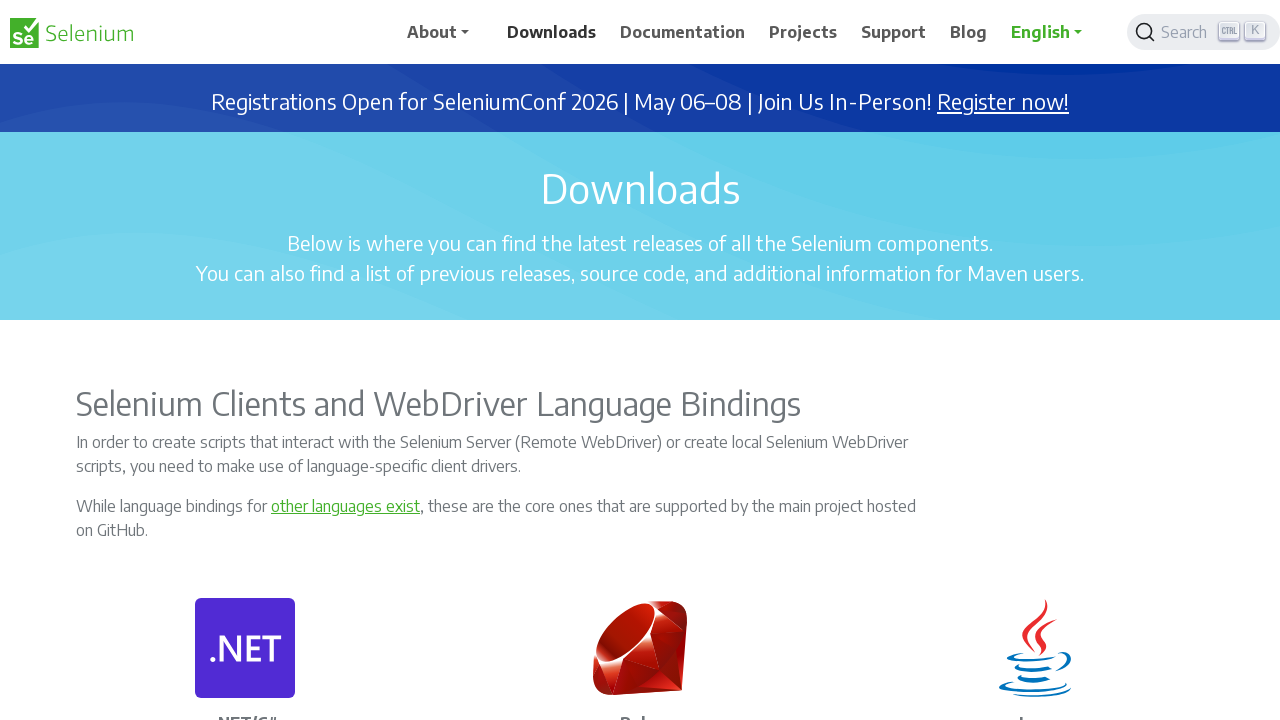